Validates that the DemoBlaze website has the expected page title

Starting URL: https://www.demoblaze.com/index.html

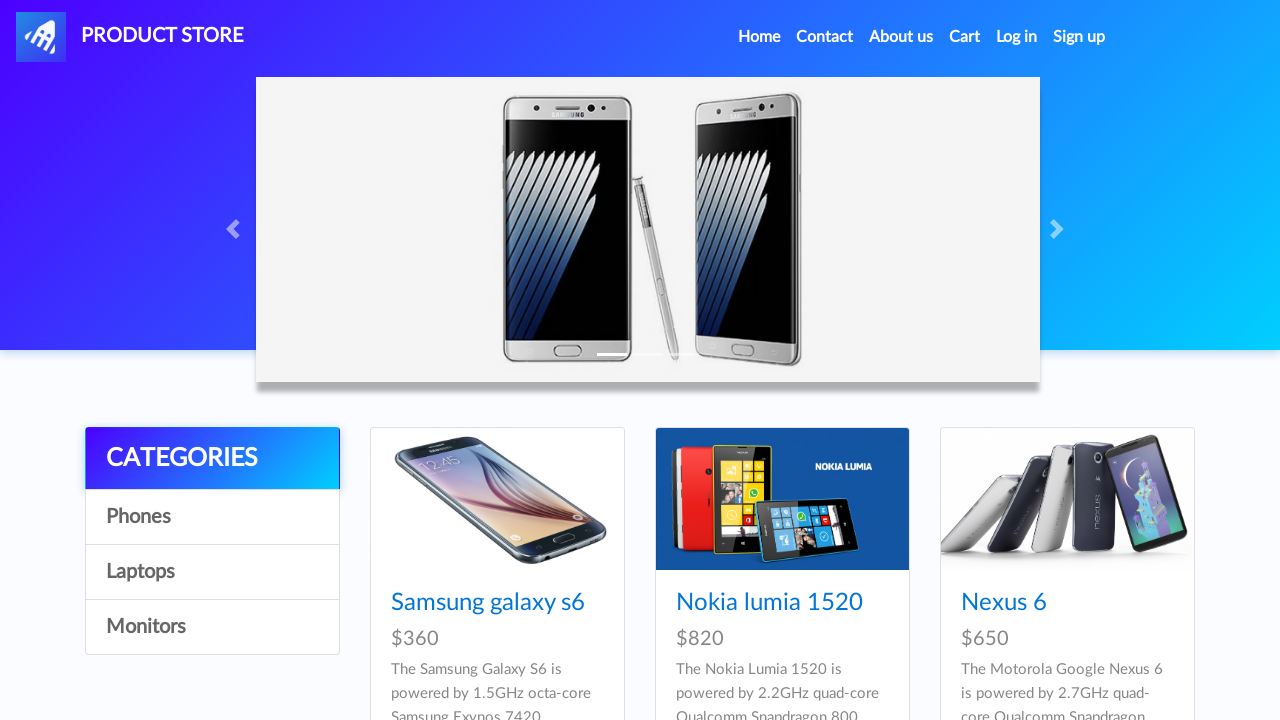

Retrieved page title from DemoBlaze website
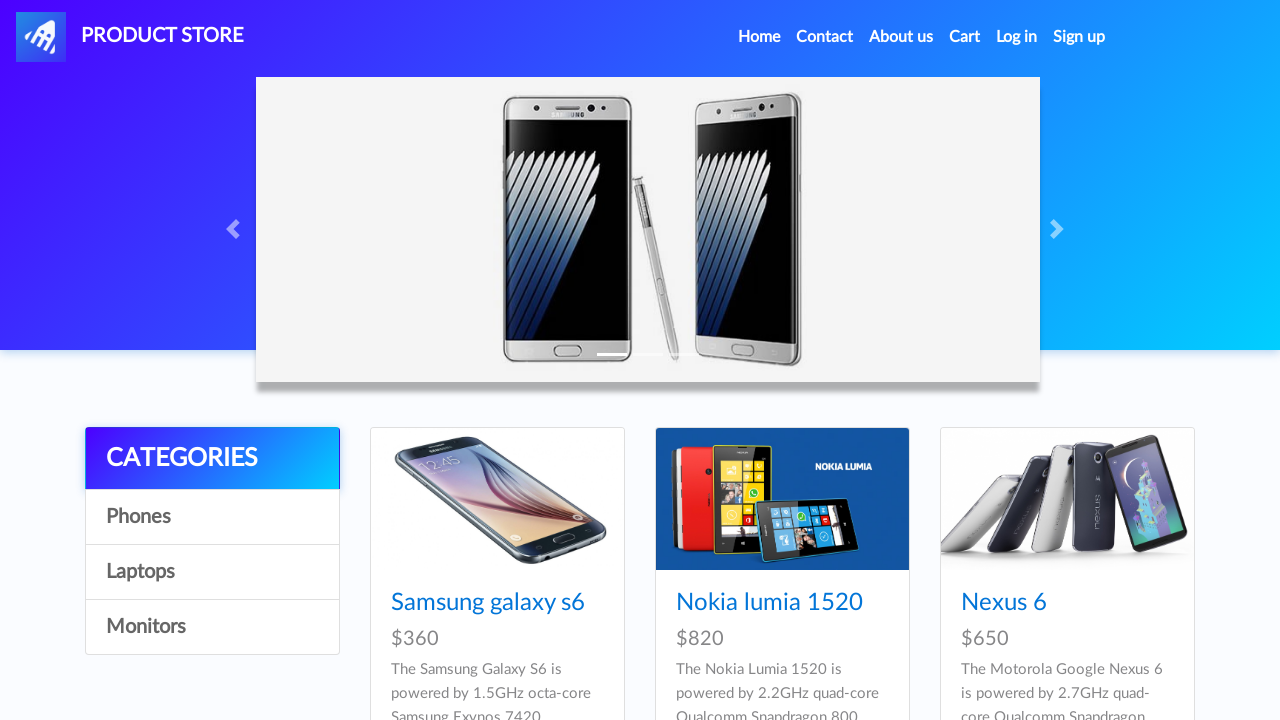

Validated page title 'STORE' against expected title 'STORE'
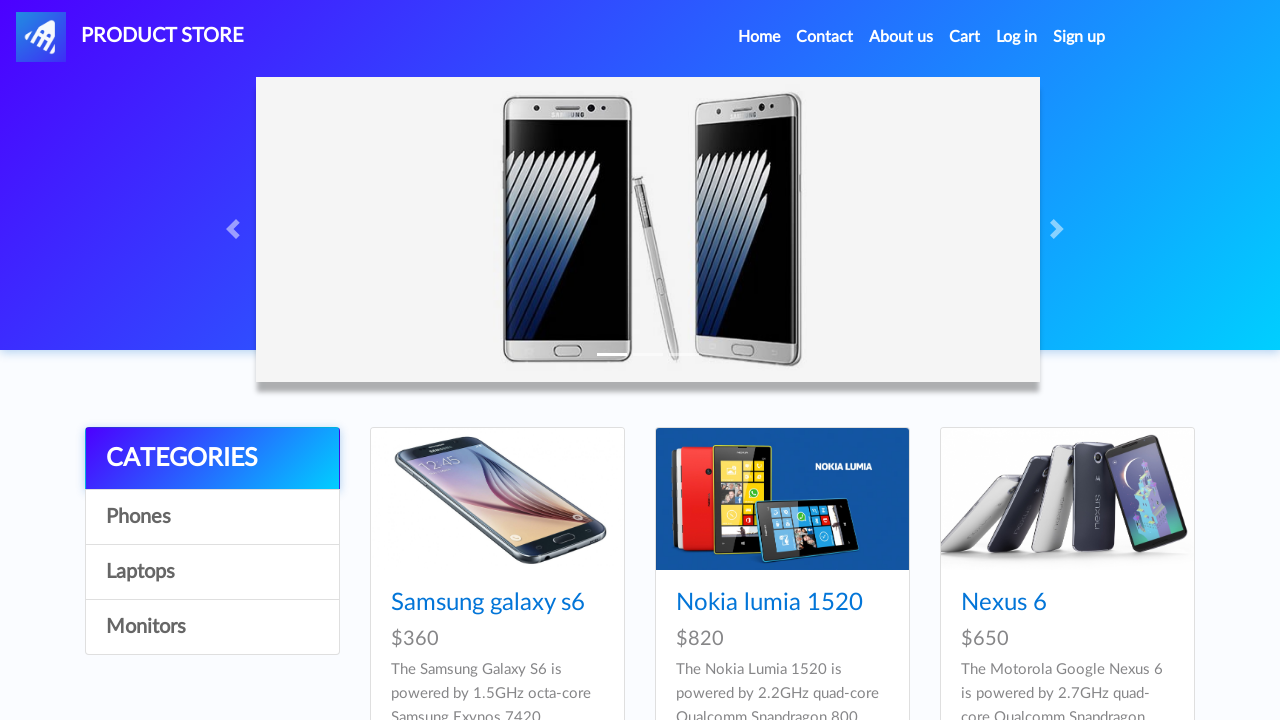

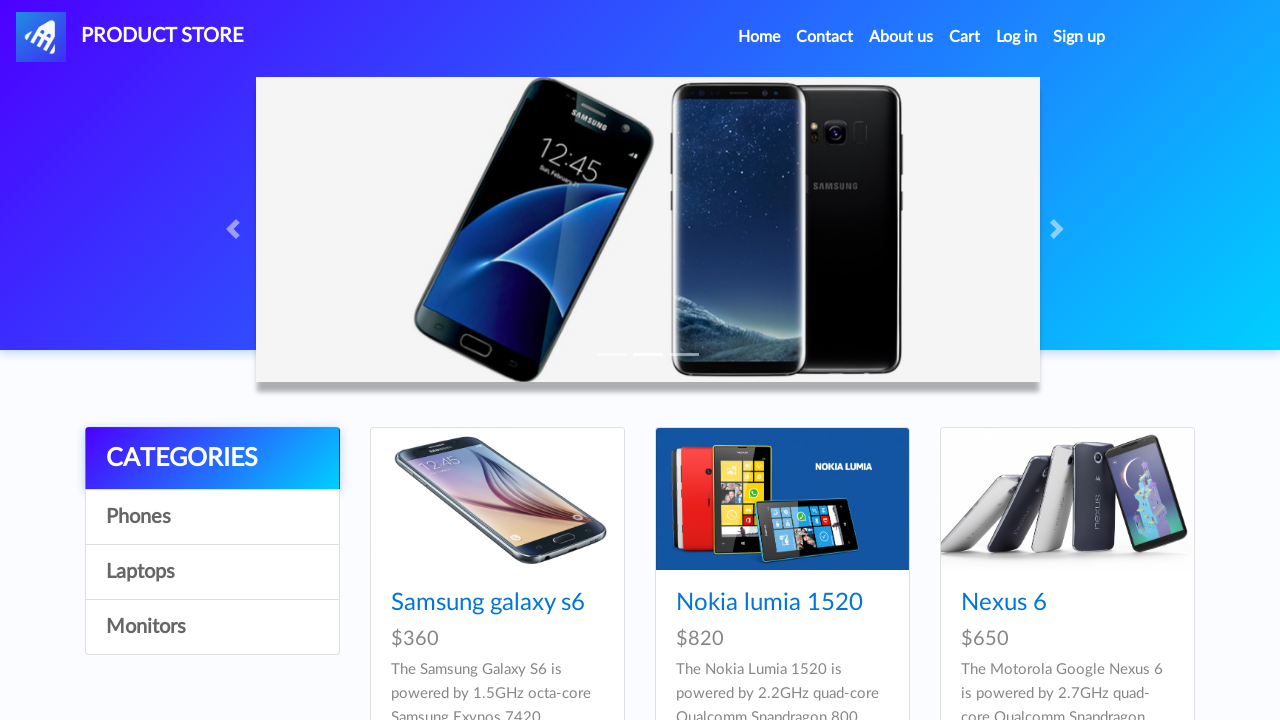